Tests filling out a contact form with captcha by entering name, message, solving a math captcha, and submitting.

Starting URL: https://www.ultimateqa.com/filling-out-forms/

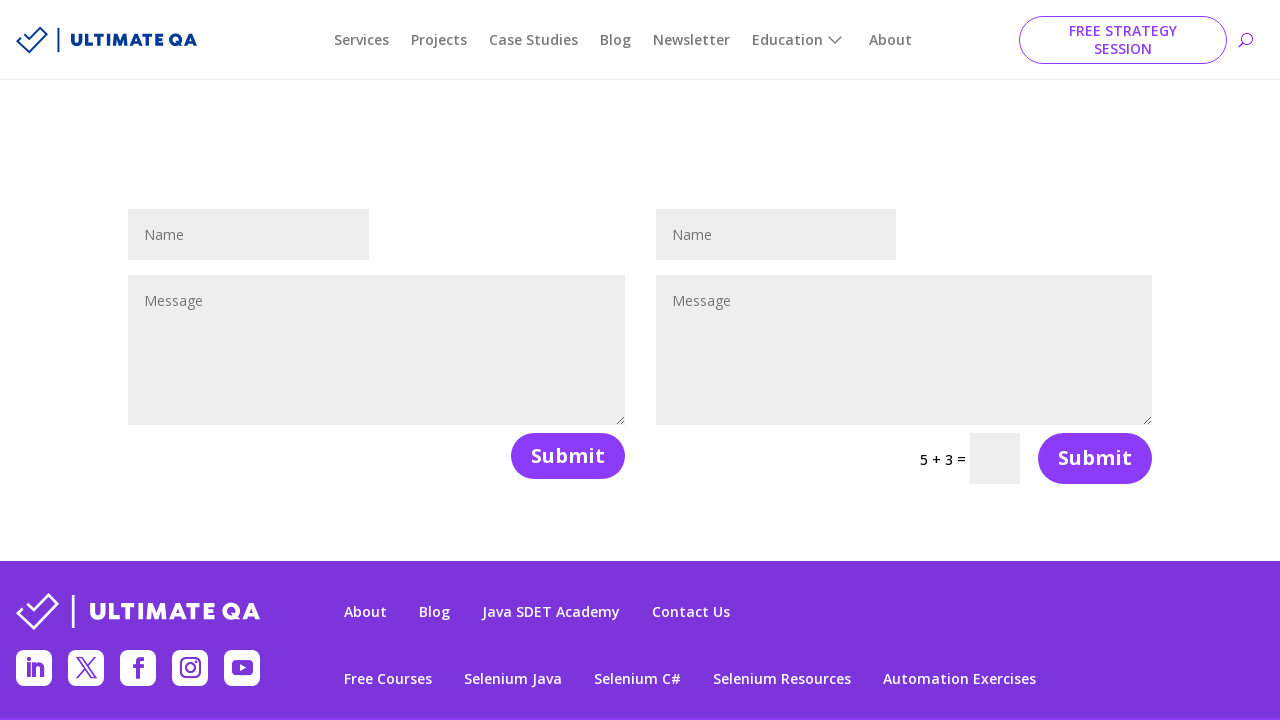

Filled name field with 'Jerry' on #et_pb_contact_name_1
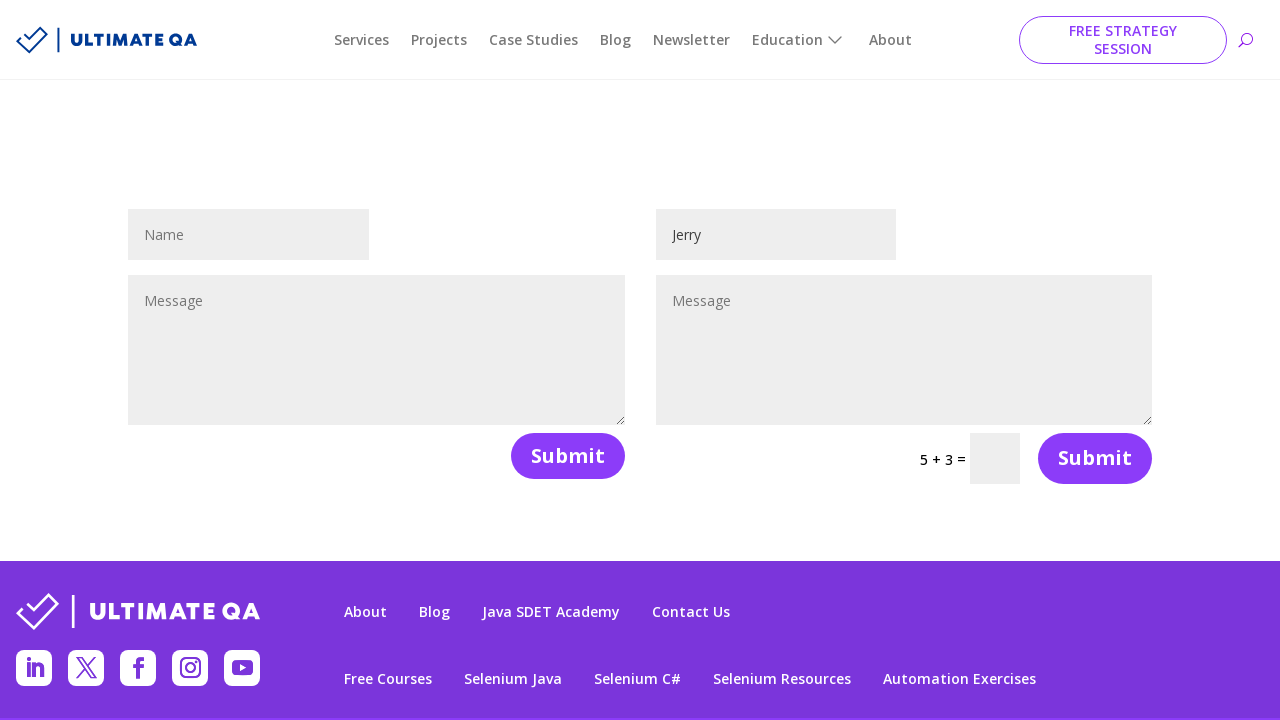

Filled message field with 'This is Text by automation' on #et_pb_contact_message_1
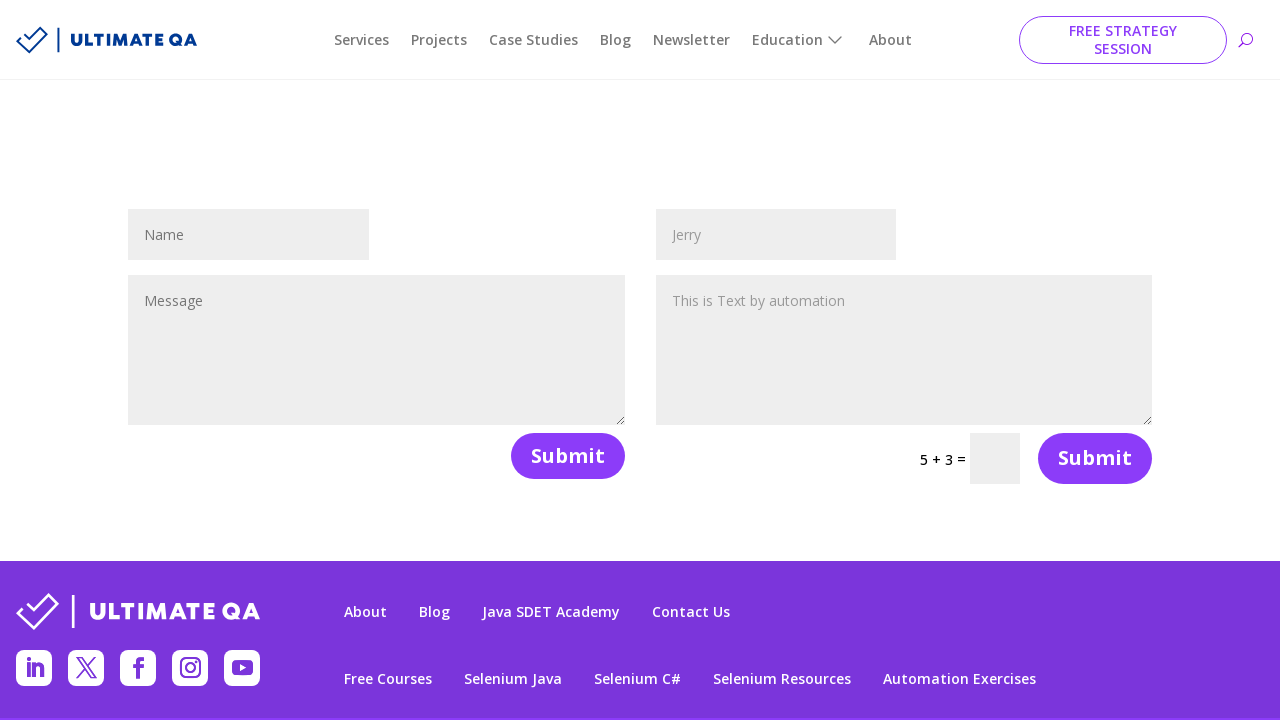

Retrieved captcha question text: '5 + 3'
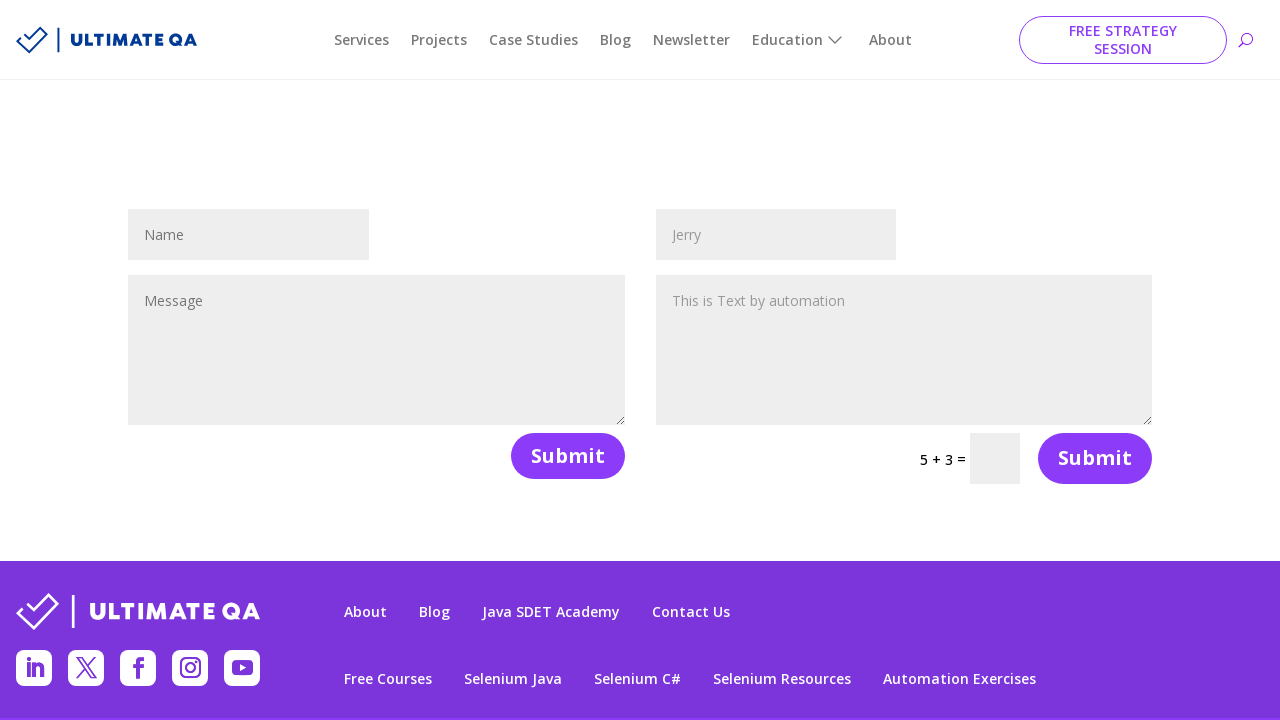

Solved math captcha: answer is 8
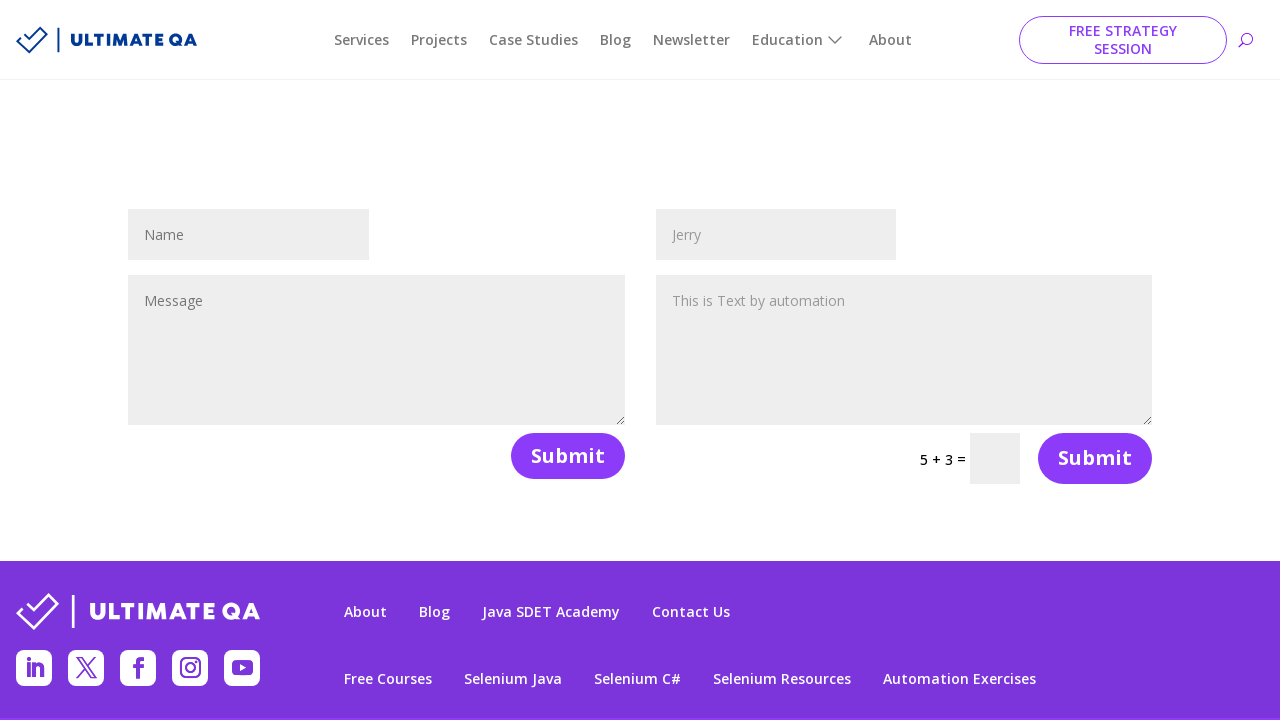

Filled captcha answer field with '8' on input[name='et_pb_contact_captcha_1']
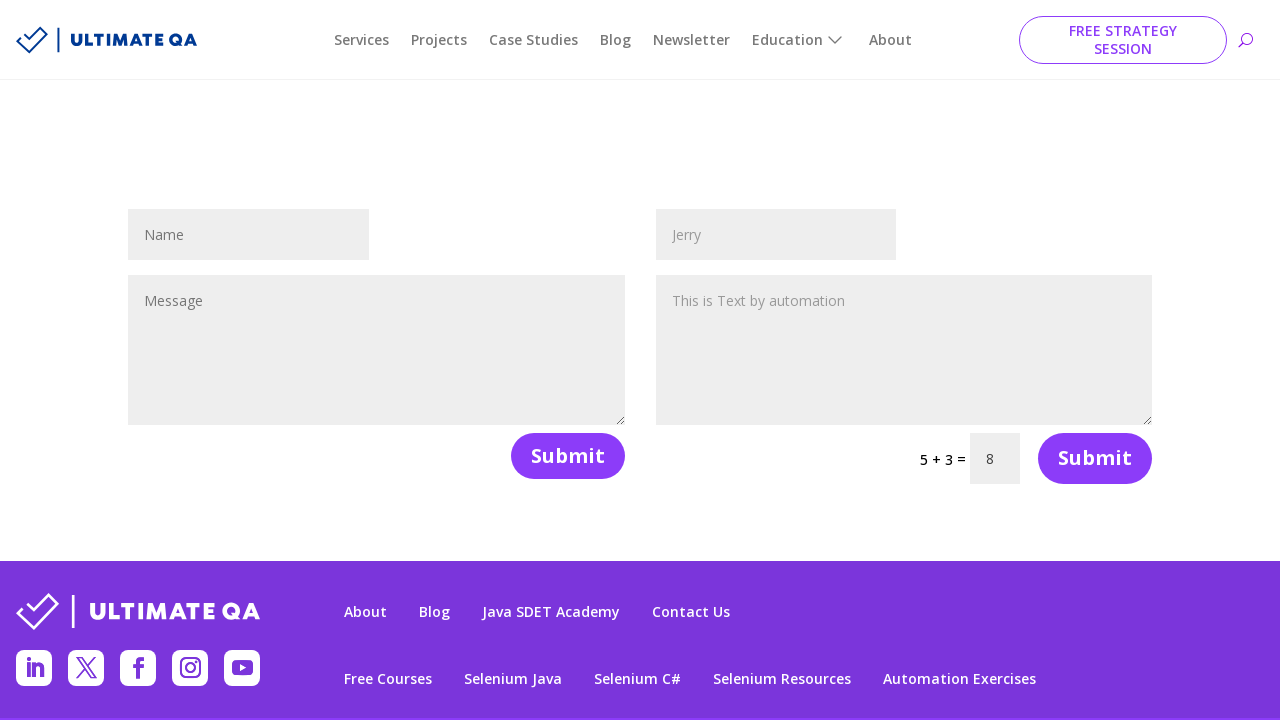

Clicked submit button to submit the form at (1095, 458) on #et_pb_contact_form_1 button[name='et_builder_submit_button']
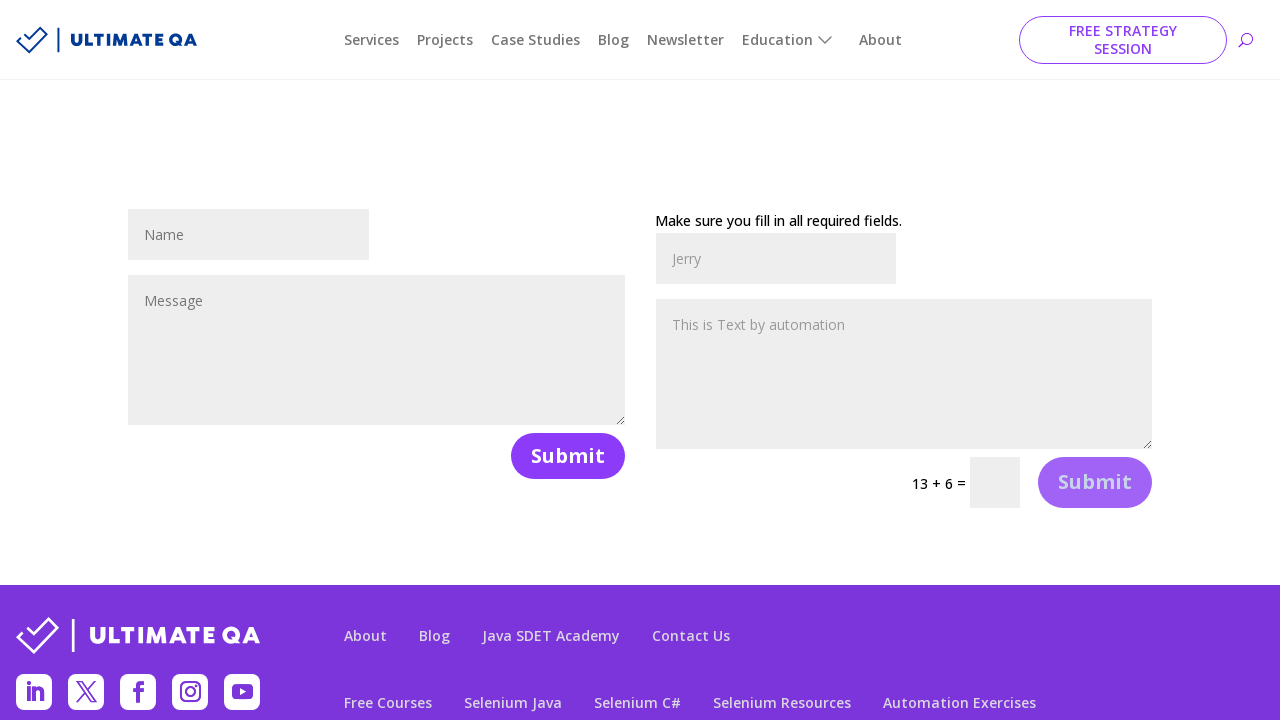

Form submission successful - success message appeared
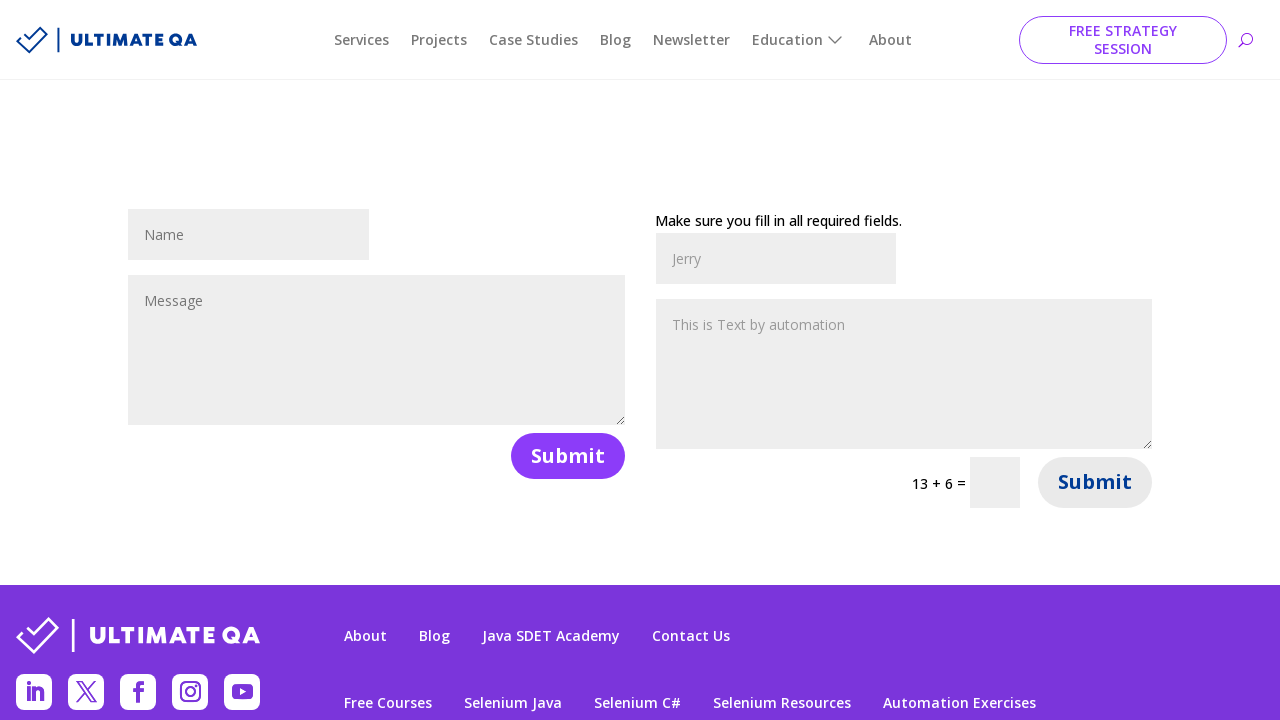

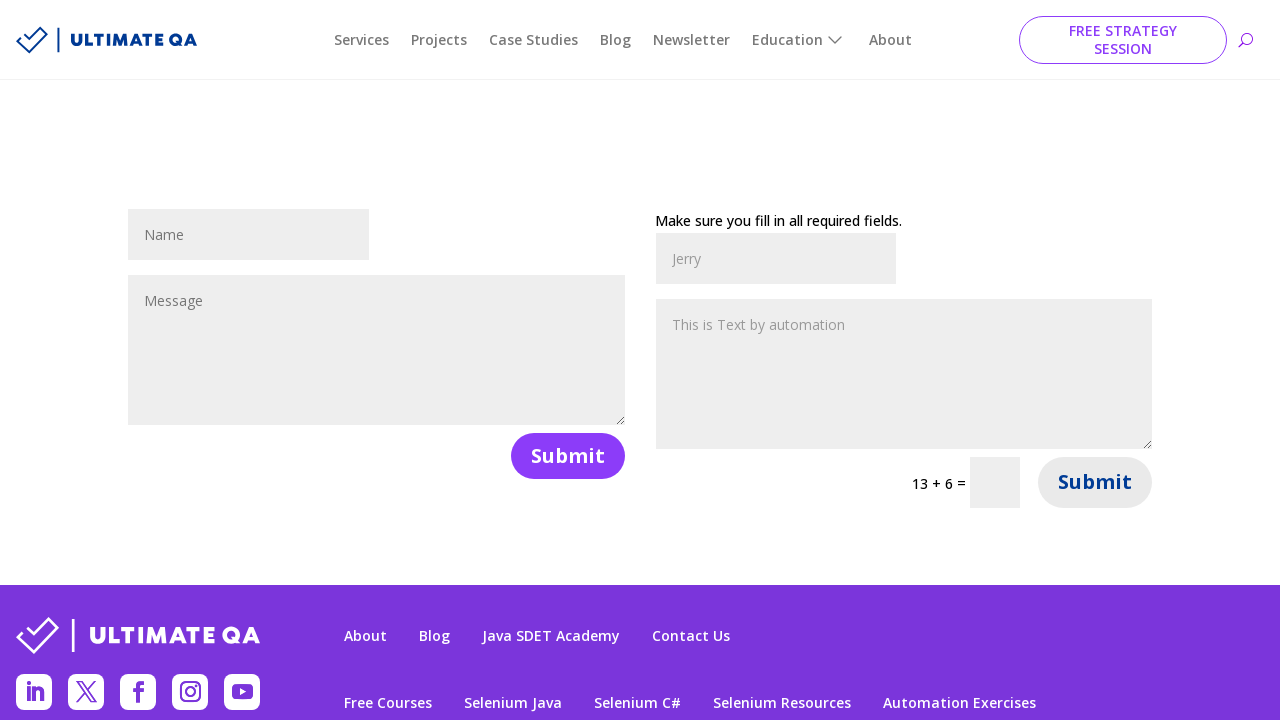